Verifies the page title of the VRL Travels website matches the expected title

Starting URL: https://www.vrlbus.in

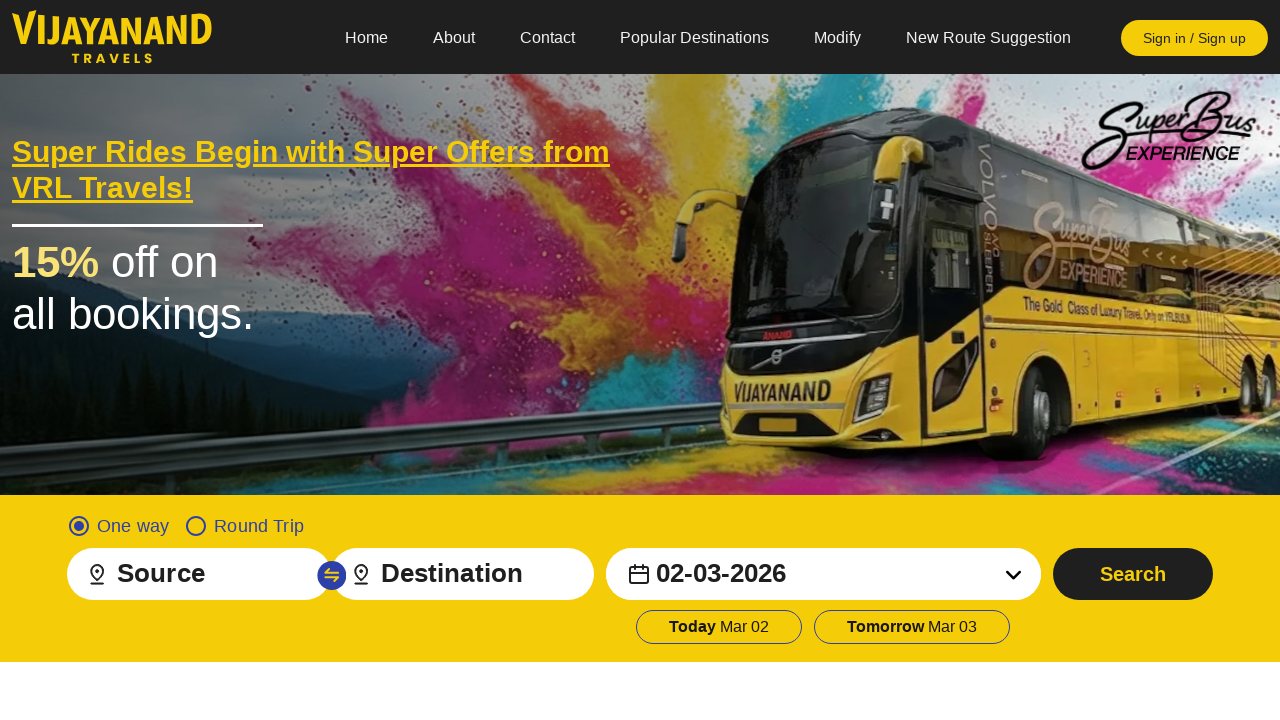

Waited for page to reach domcontentloaded state
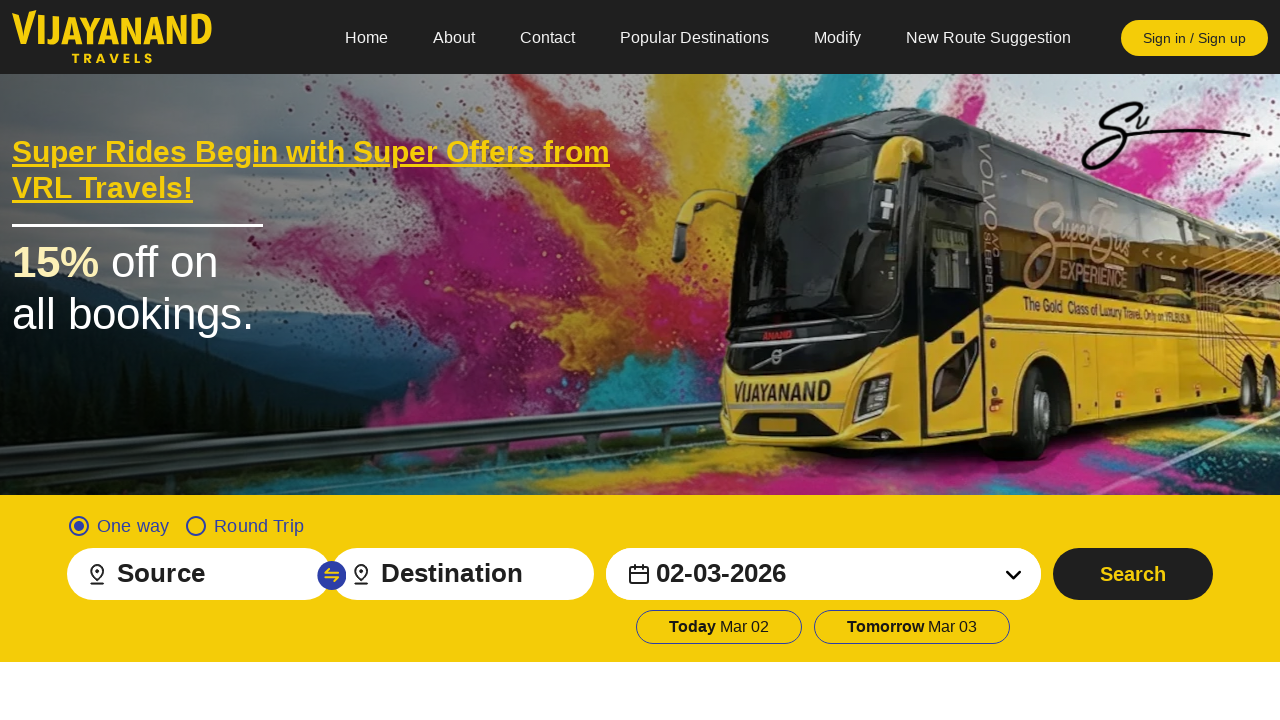

Retrieved page title: VRL Travels Bus Booking – Enjoy Flat 15% Off on all bookings
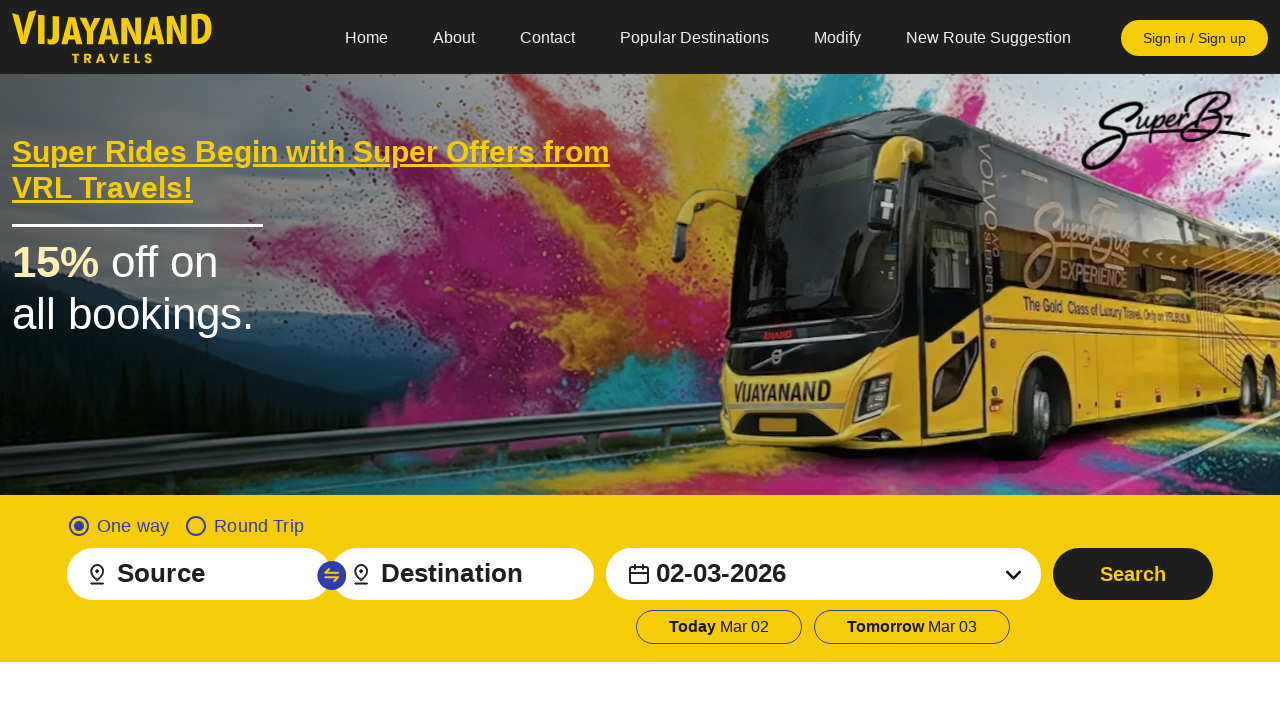

Printed page title to console: VRL Travels Bus Booking – Enjoy Flat 15% Off on all bookings
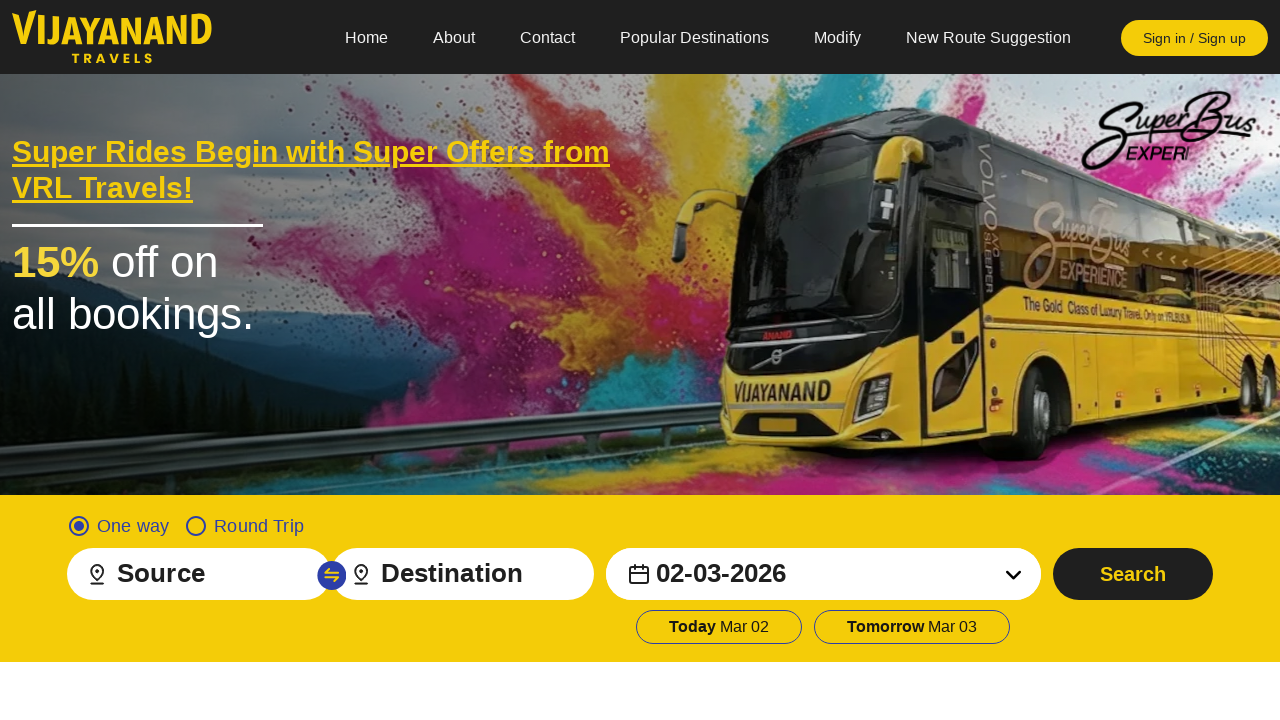

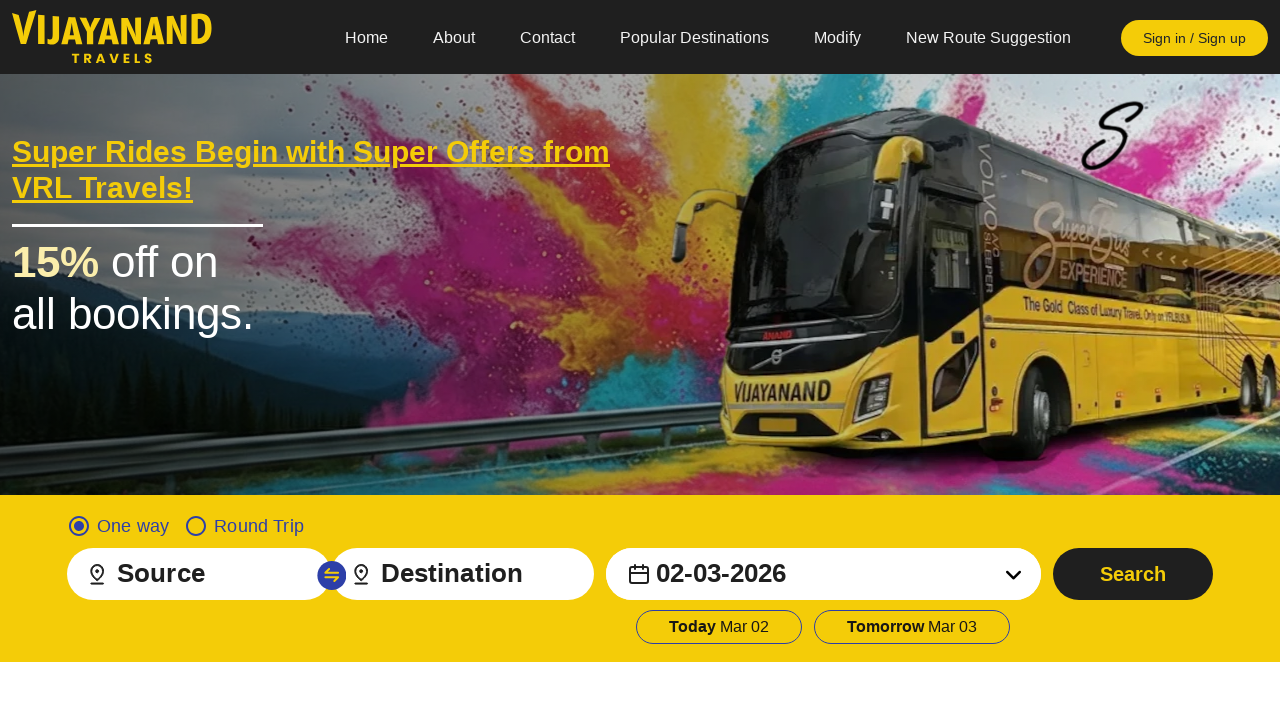